Tests form validation on a contact form by entering invalid name (with numbers), verifying the invalid state appears, then entering valid name and email to verify the form accepts correct input.

Starting URL: https://sia0.github.io/Apni-Dukaan/

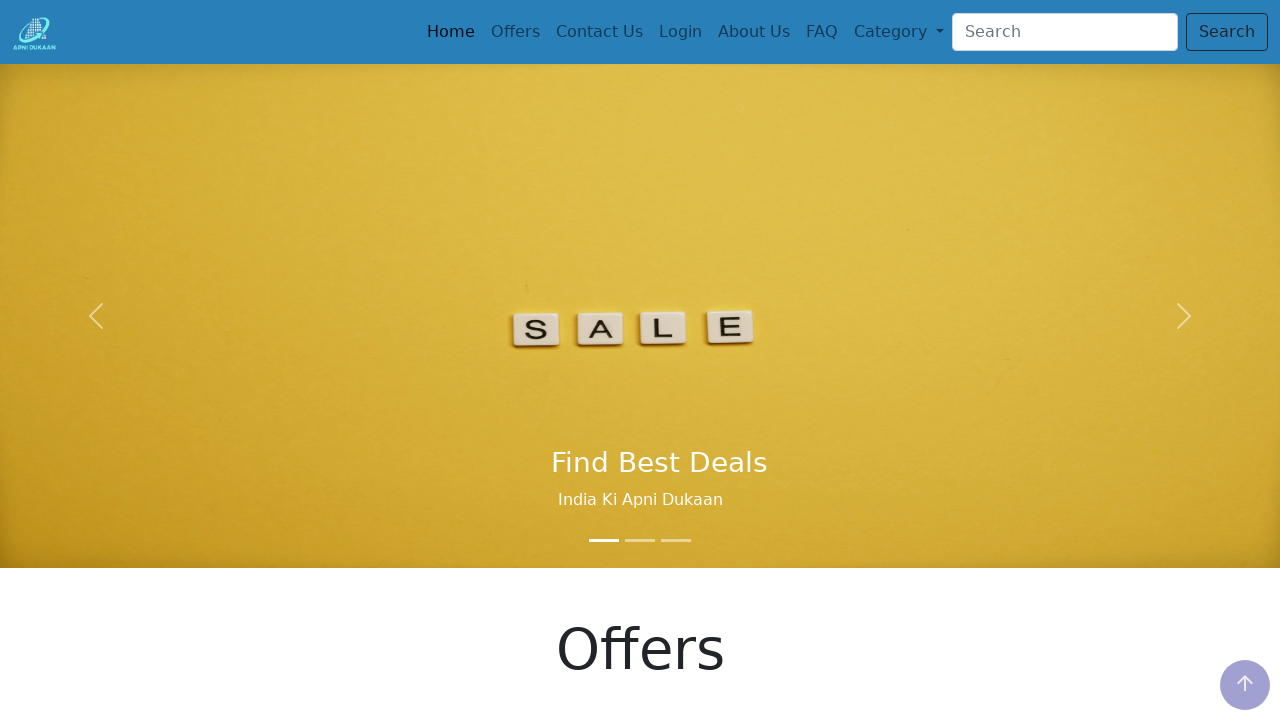

Clicked on Contact Us nav item at (599, 32) on .nav-item:nth-child(3) > .nav-link
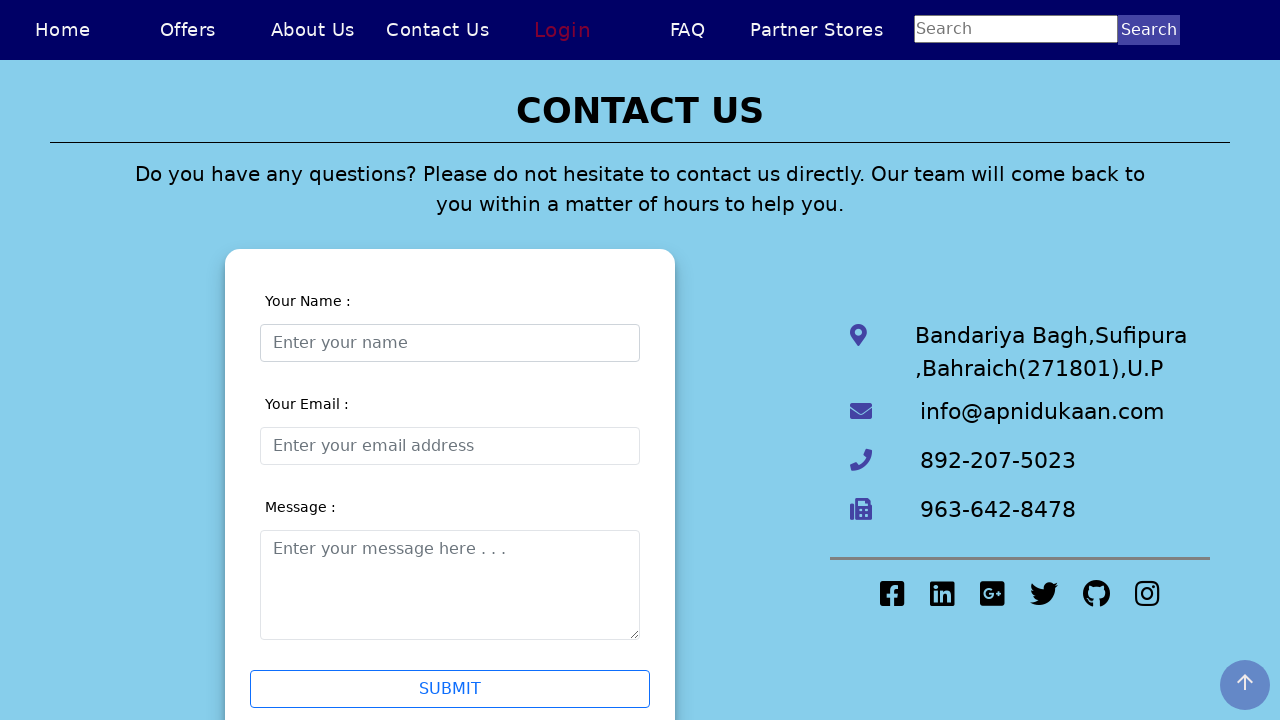

Clicked on name input field at (450, 342) on #validationCustom01
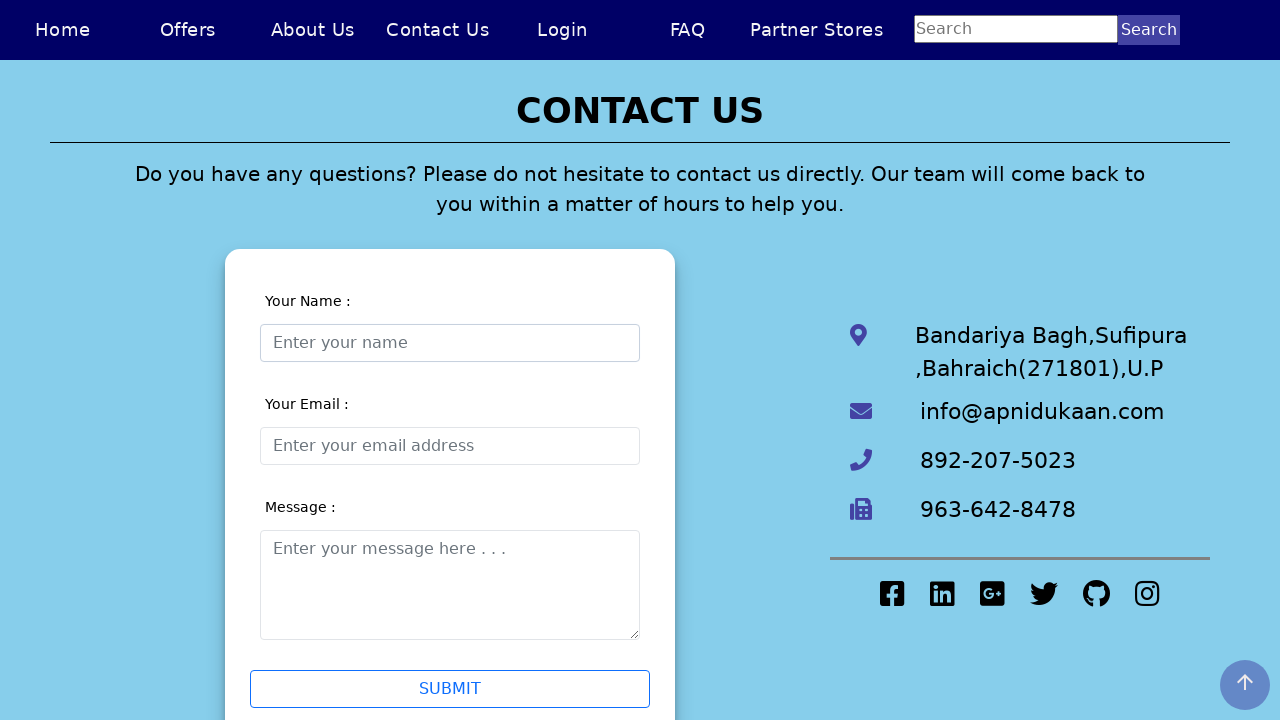

Entered invalid name with number: 'Sia Chong Perng5' on #validationCustom01
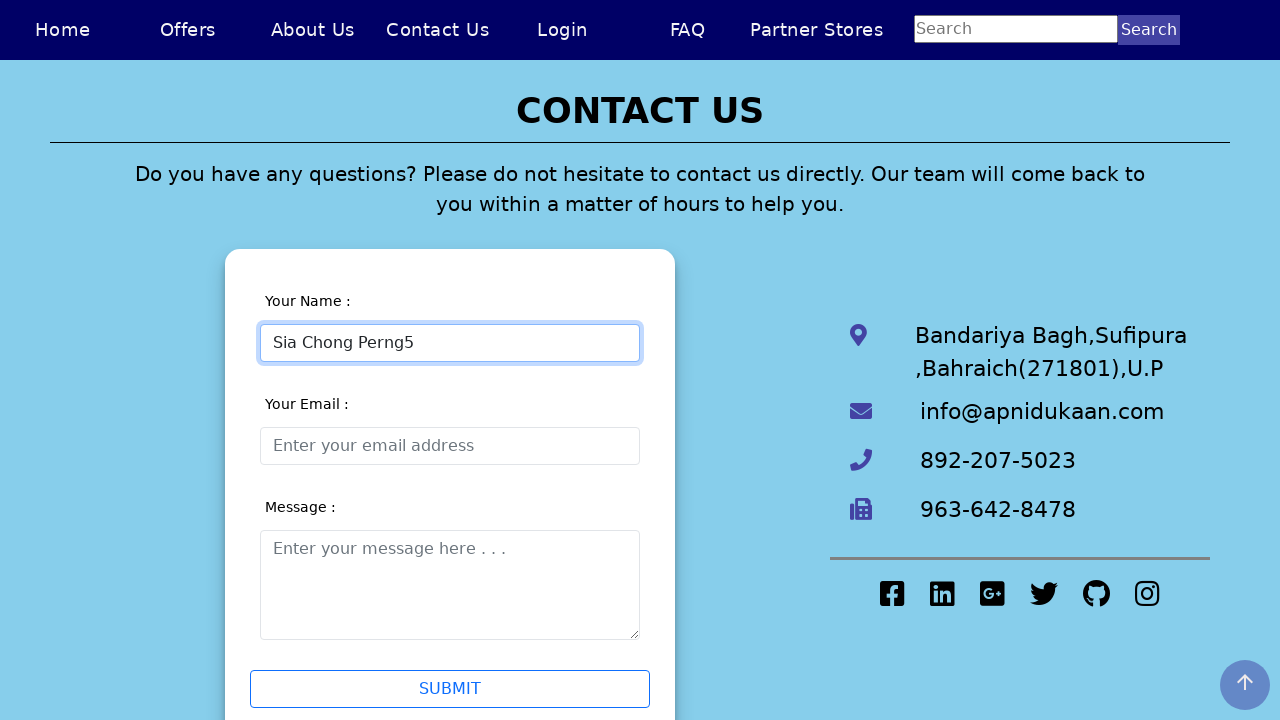

Clicked Contact Us button to trigger validation at (640, 360) on #contactus
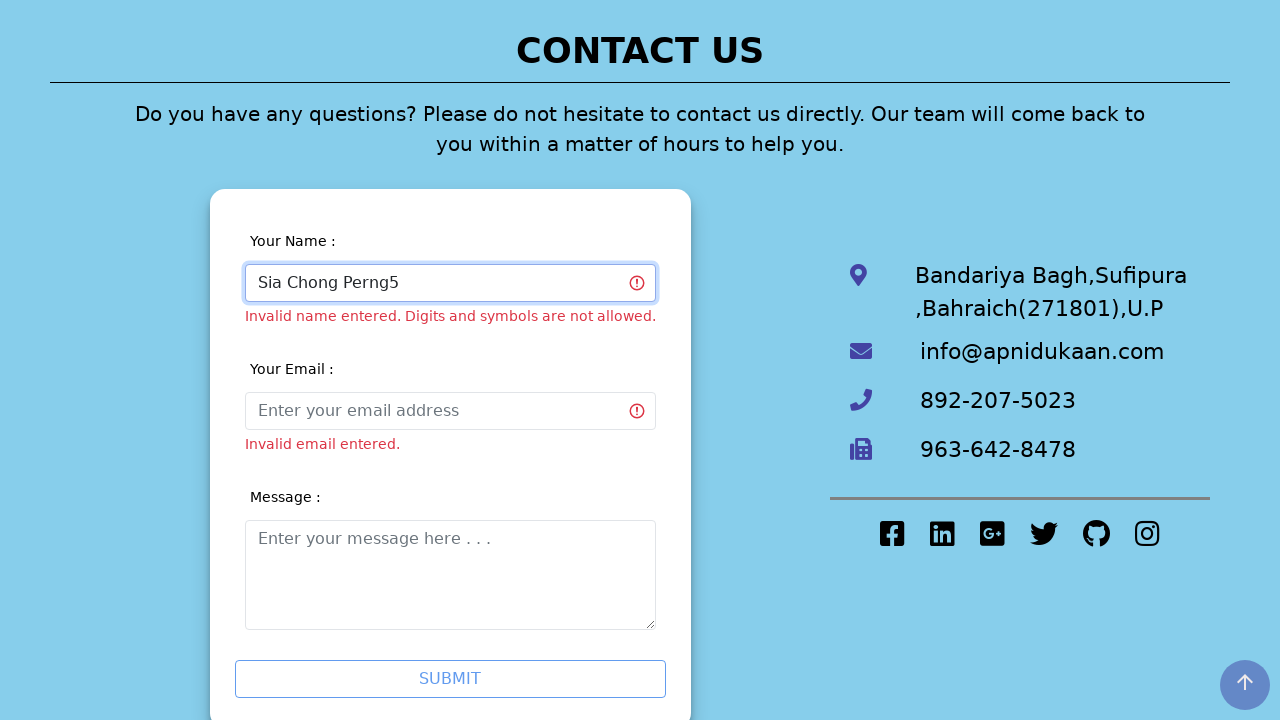

Waited 500ms for validation to process
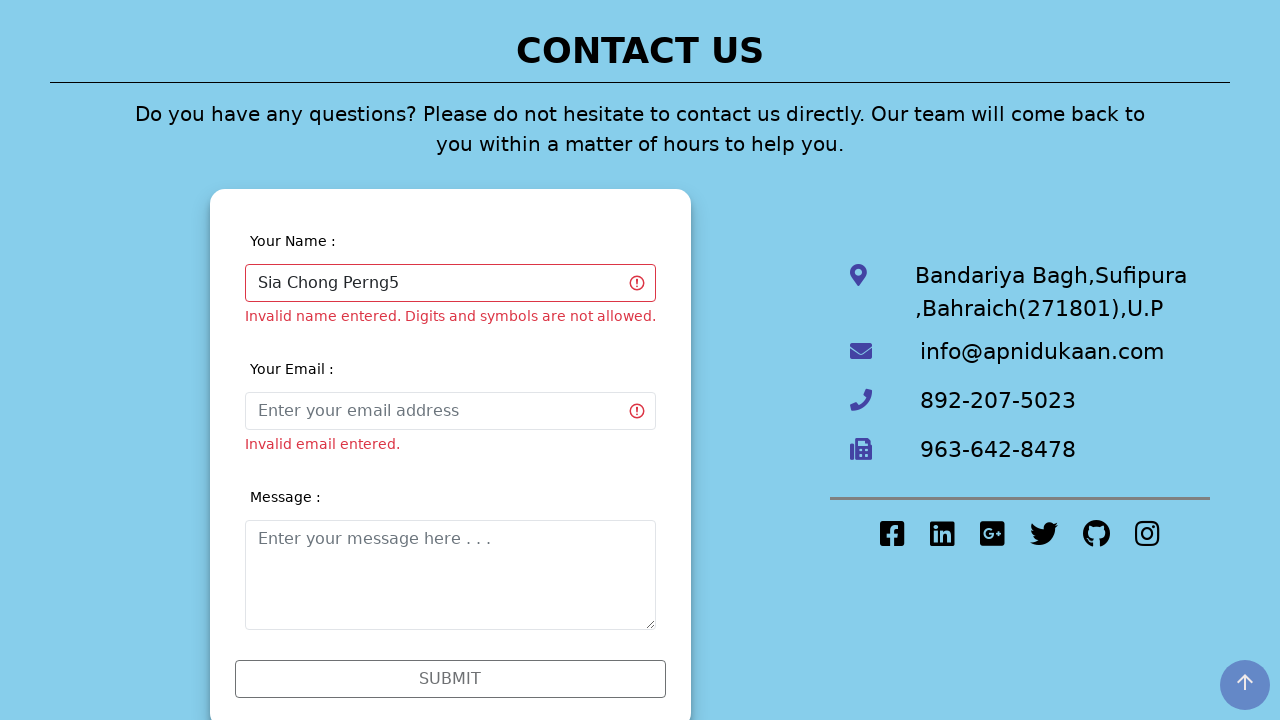

Verified name input field is visible
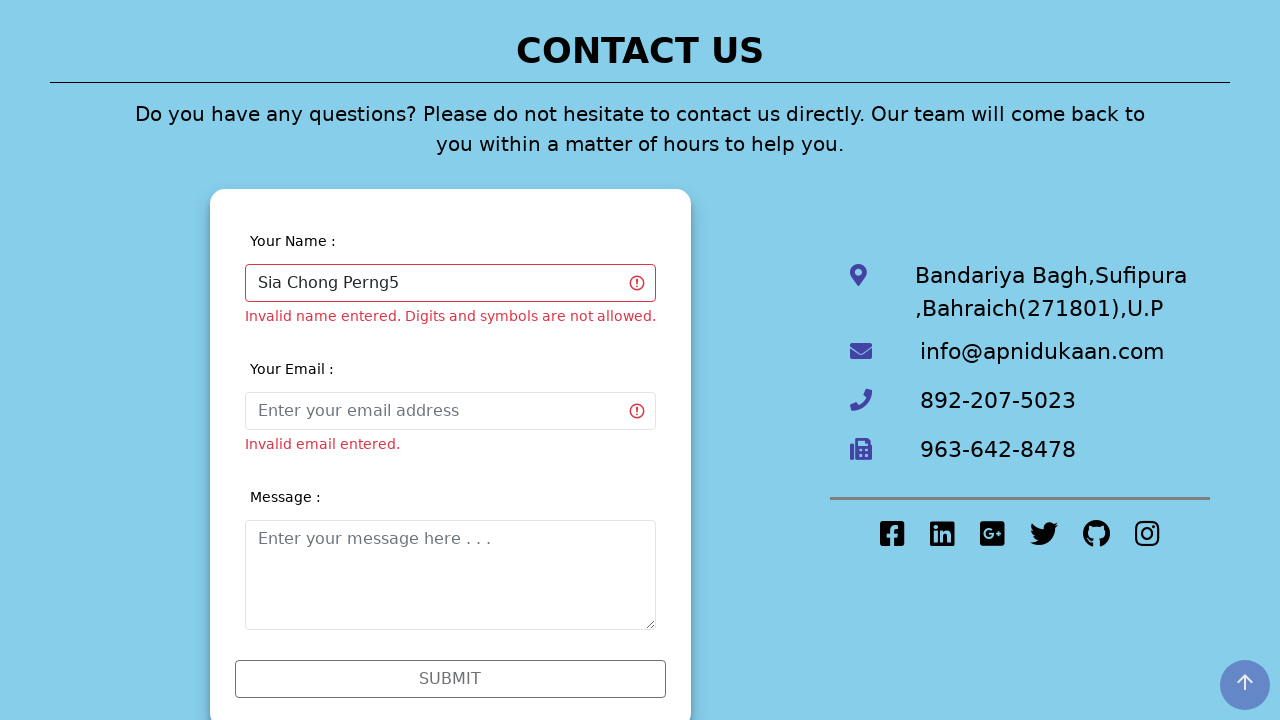

Clicked on name input field to clear it at (450, 282) on #validationCustom01
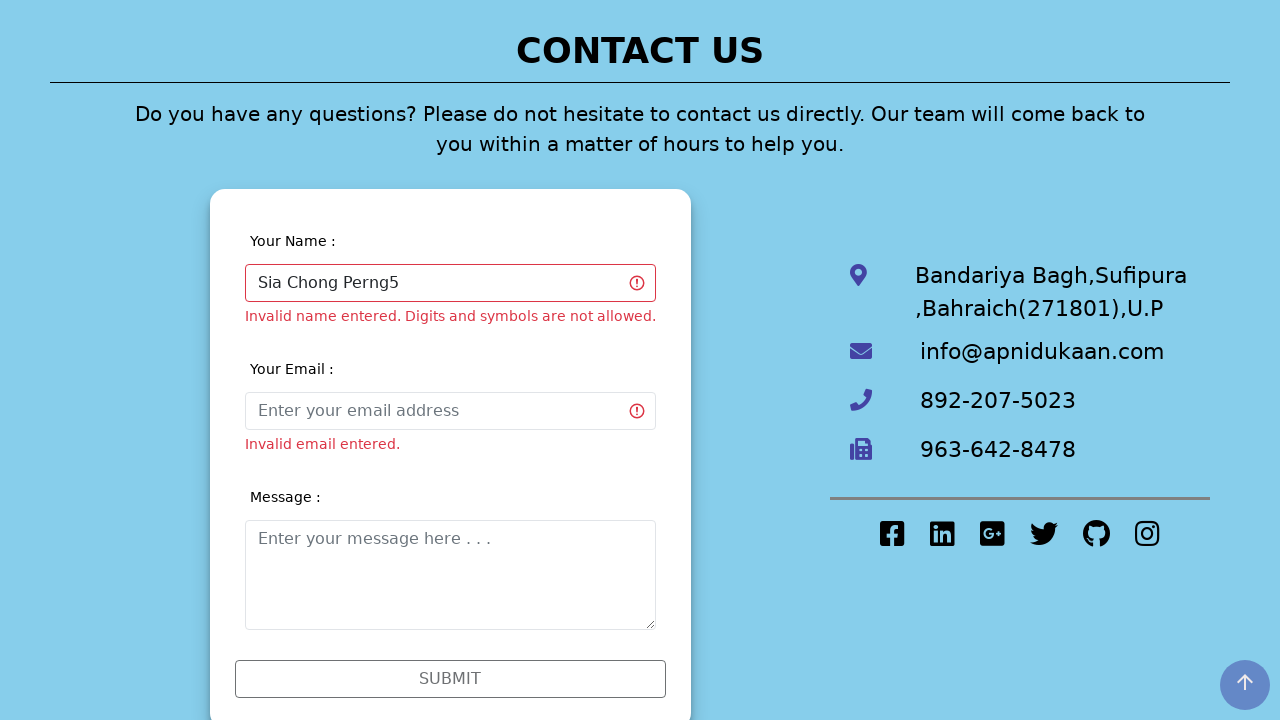

Entered valid name: 'Sia Chong Perng' on #validationCustom01
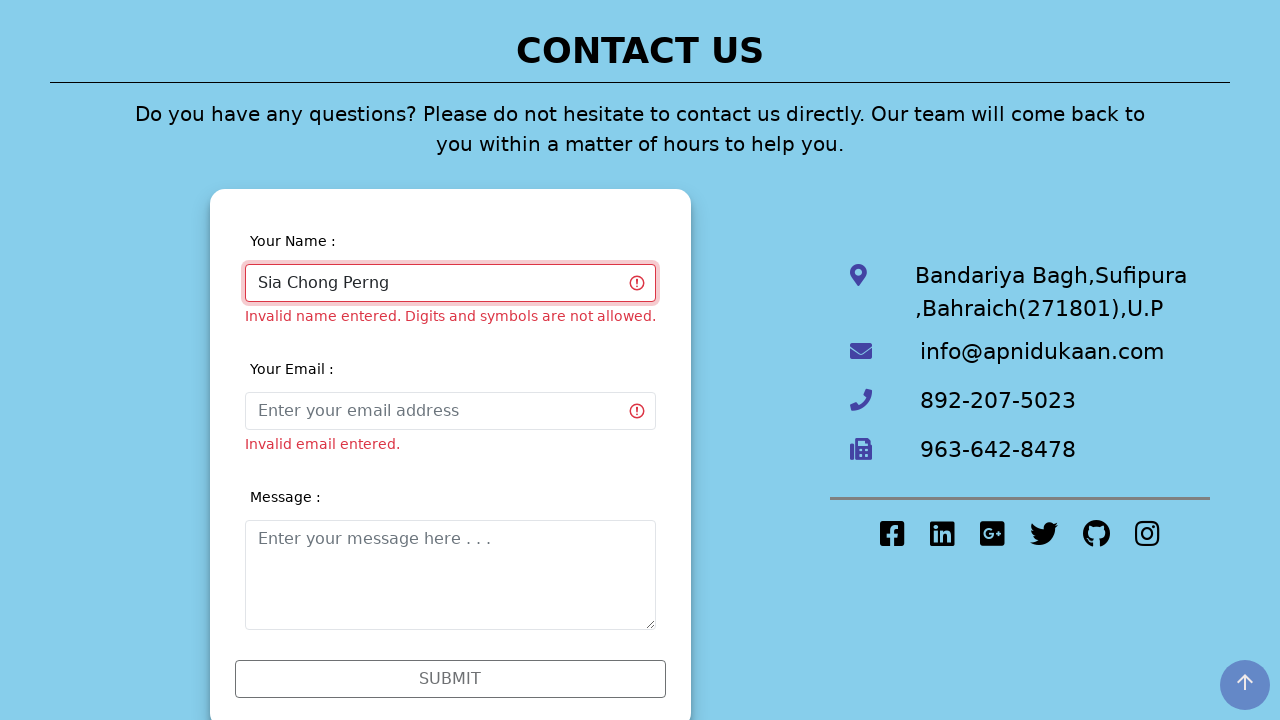

Clicked outside name field to trigger validation at (450, 451) on .center-div
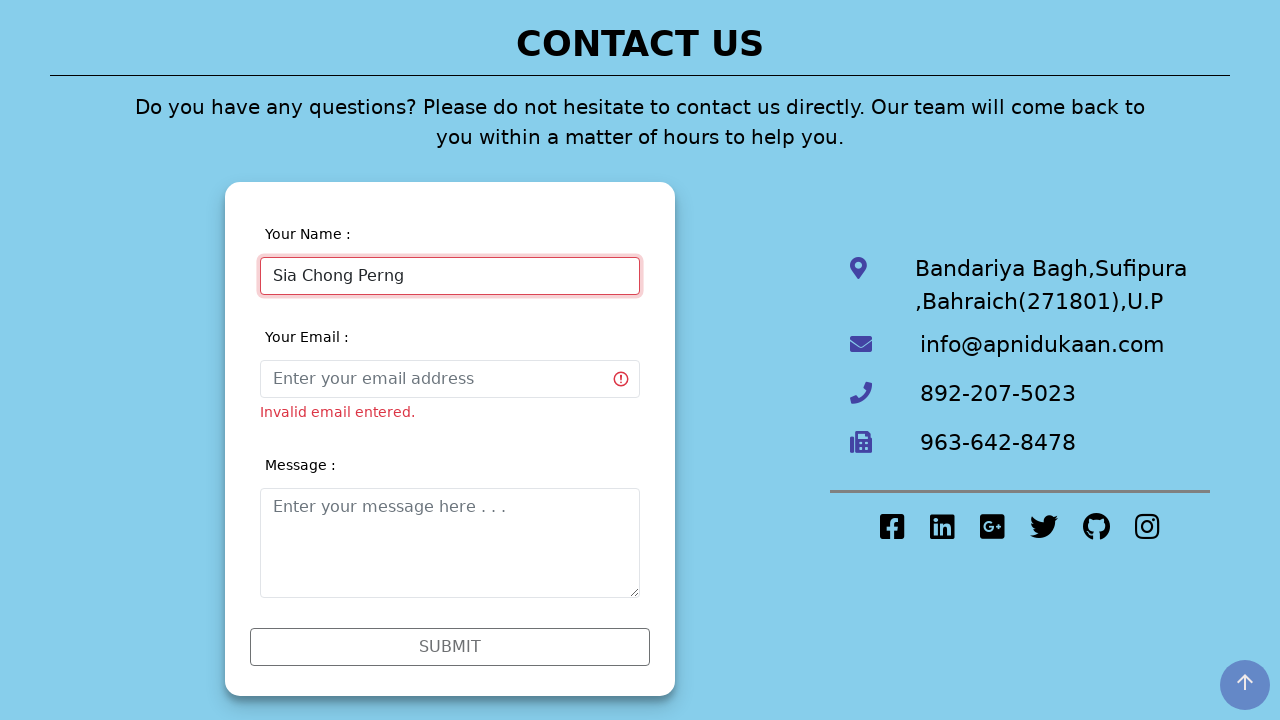

Clicked on email input field at (450, 378) on #validationCustom02
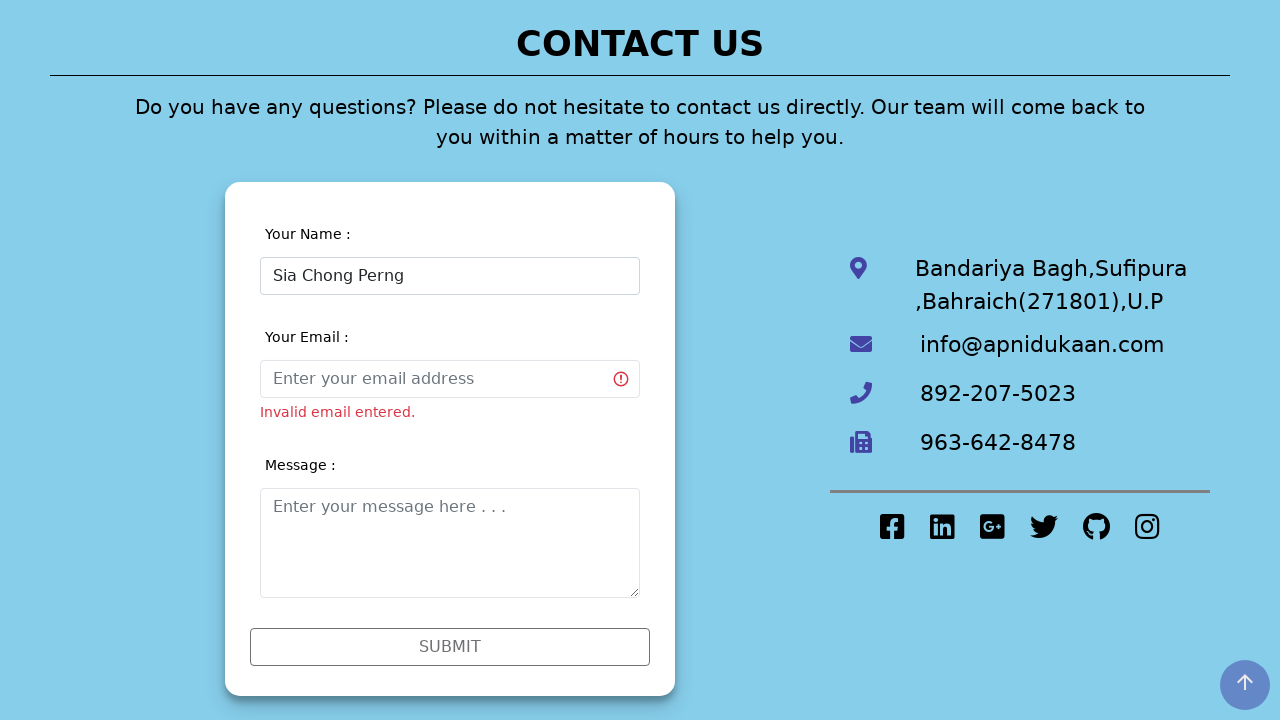

Entered invalid email without domain: 'chongperng' on #validationCustom02
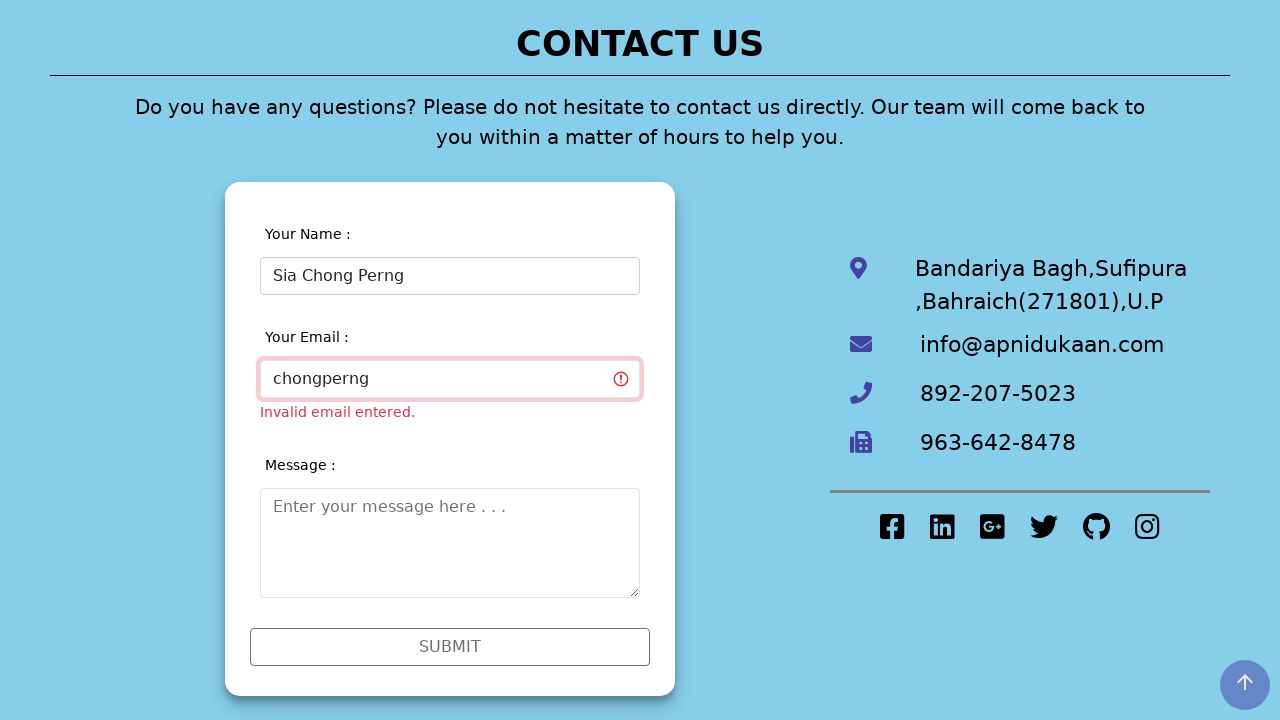

Clicked outside email field to trigger validation at (450, 438) on .center-div
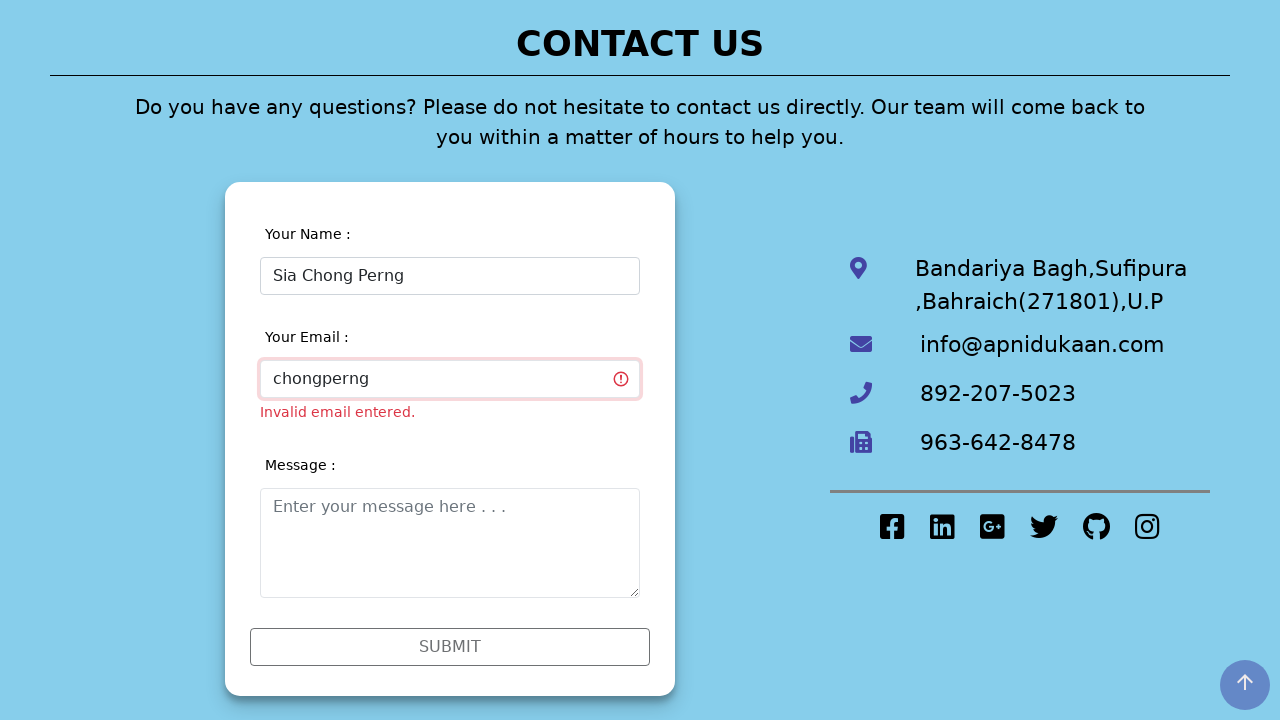

Clicked on email input field again at (450, 378) on #validationCustom02
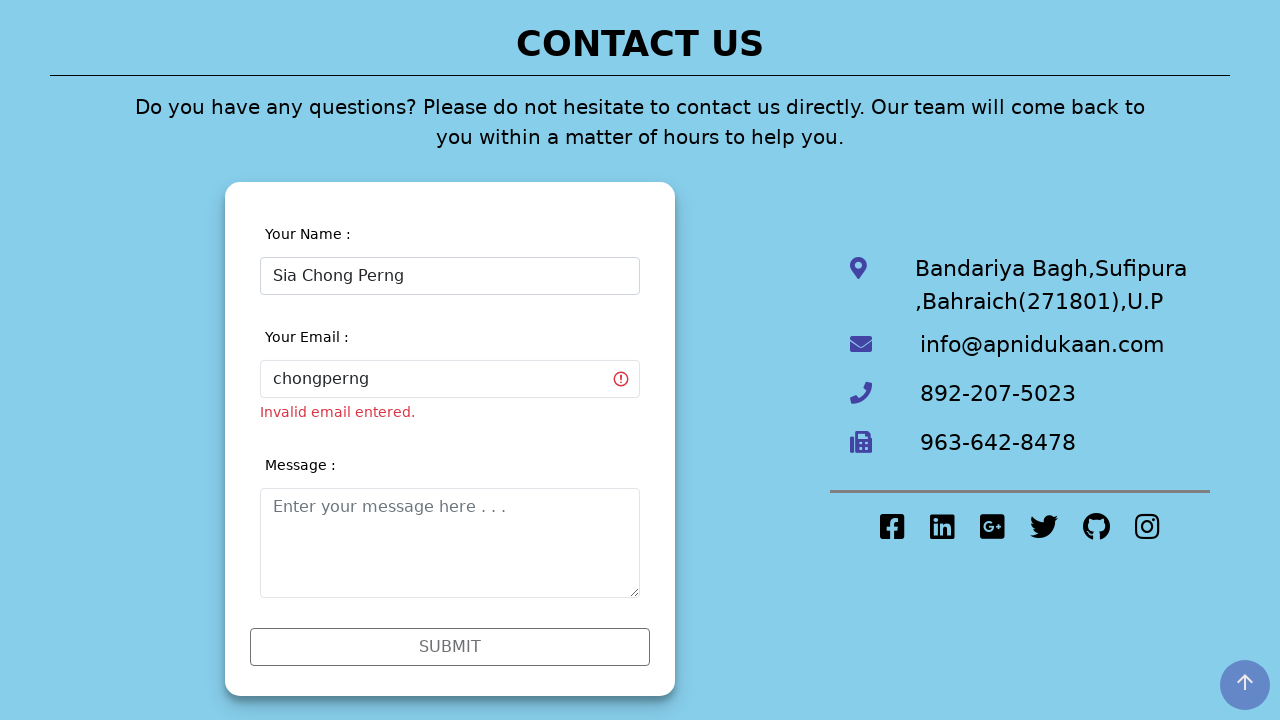

Entered valid email: 'chongperngsia@hotmail.com' on #validationCustom02
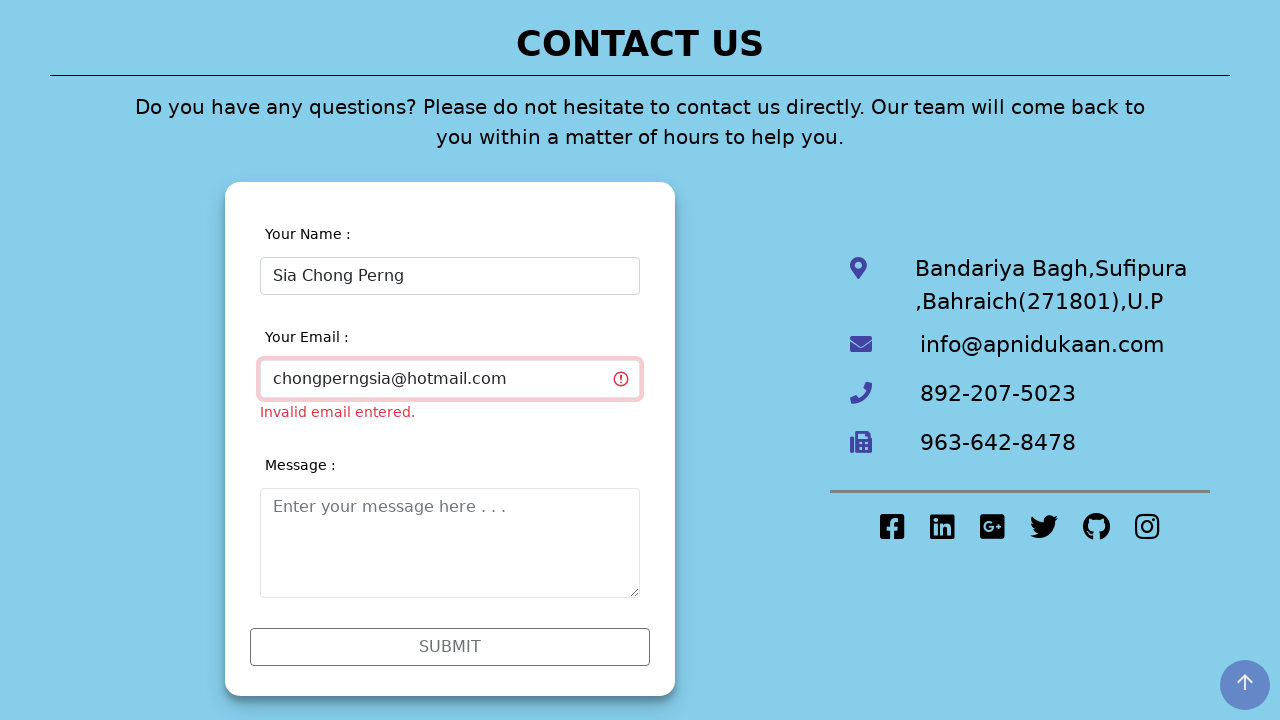

Clicked outside email field to trigger final validation at (450, 438) on .center-div
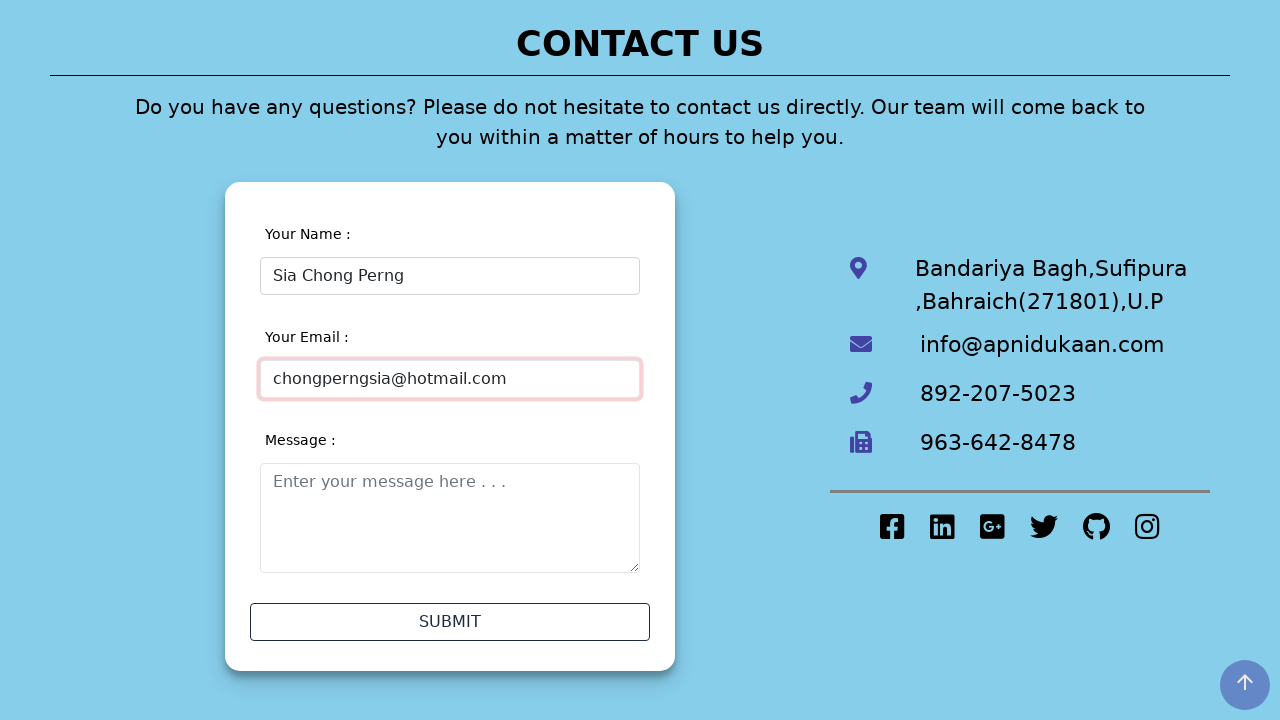

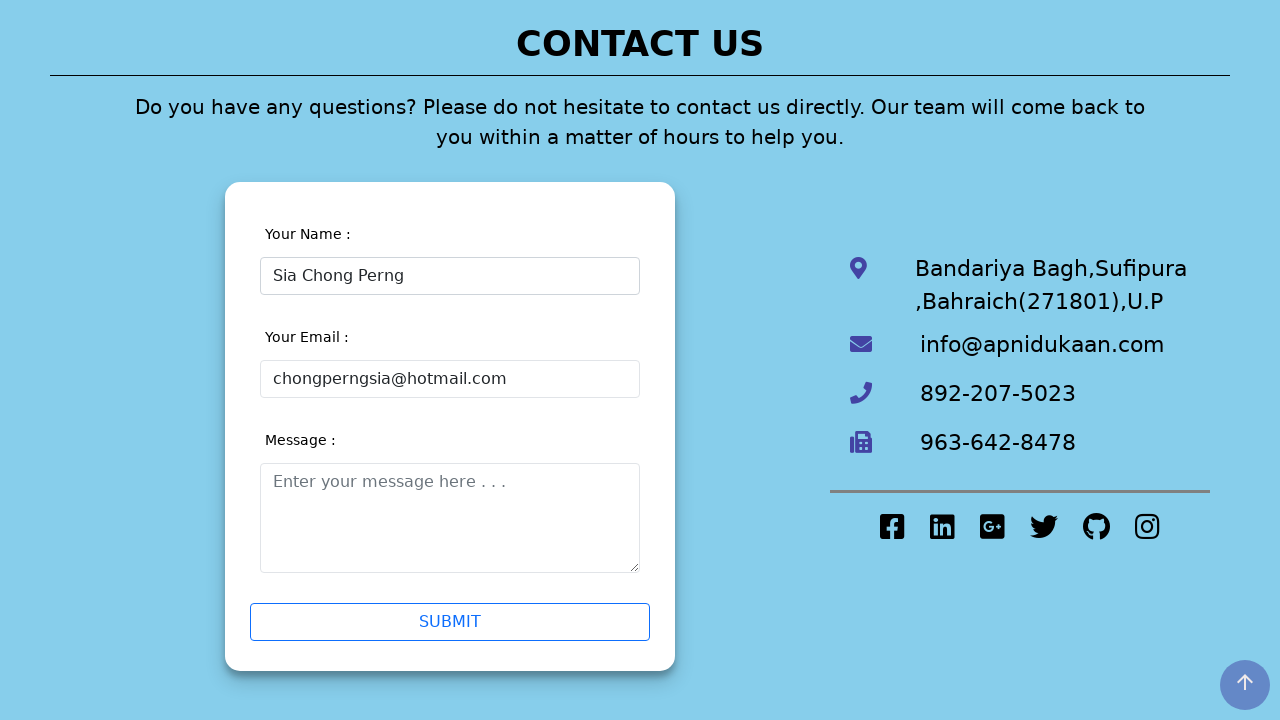